Tests interaction with shadow DOM elements by accessing a shadow root and filling an input field within it

Starting URL: https://books-pwakit.appspot.com/

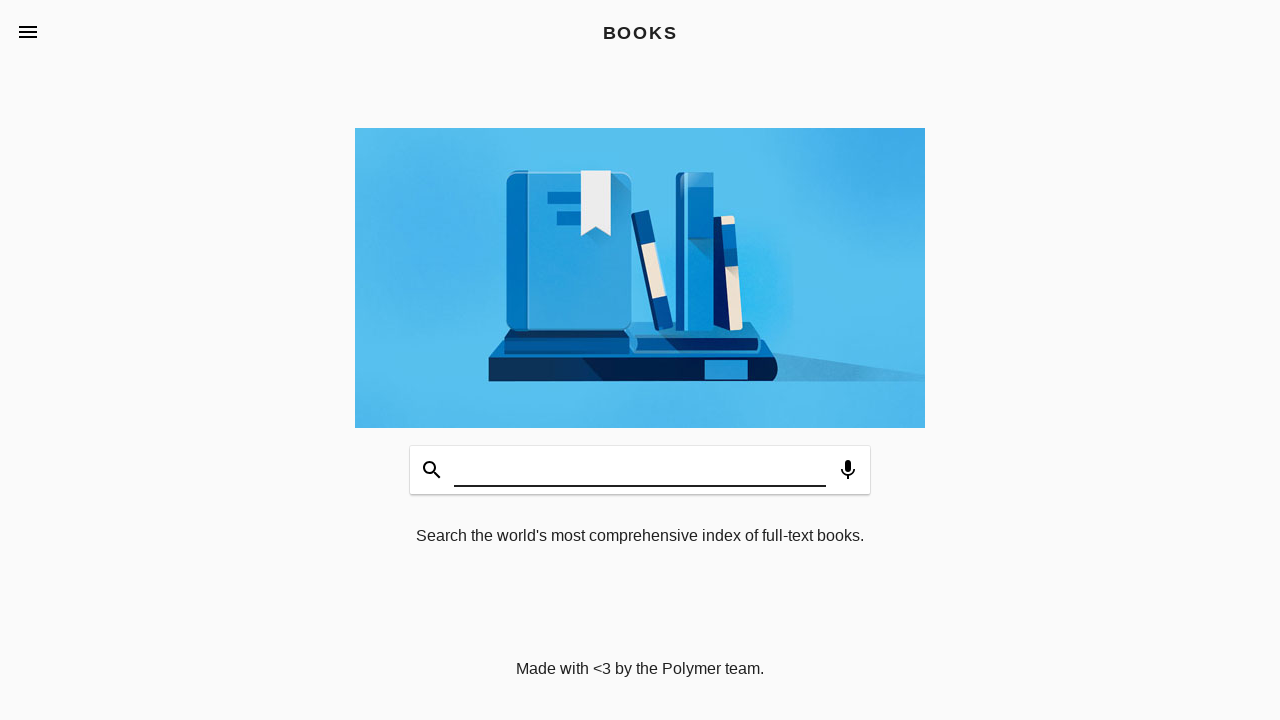

Waited for shadow host element 'book-app' with apptitle='BOOKS' to be present
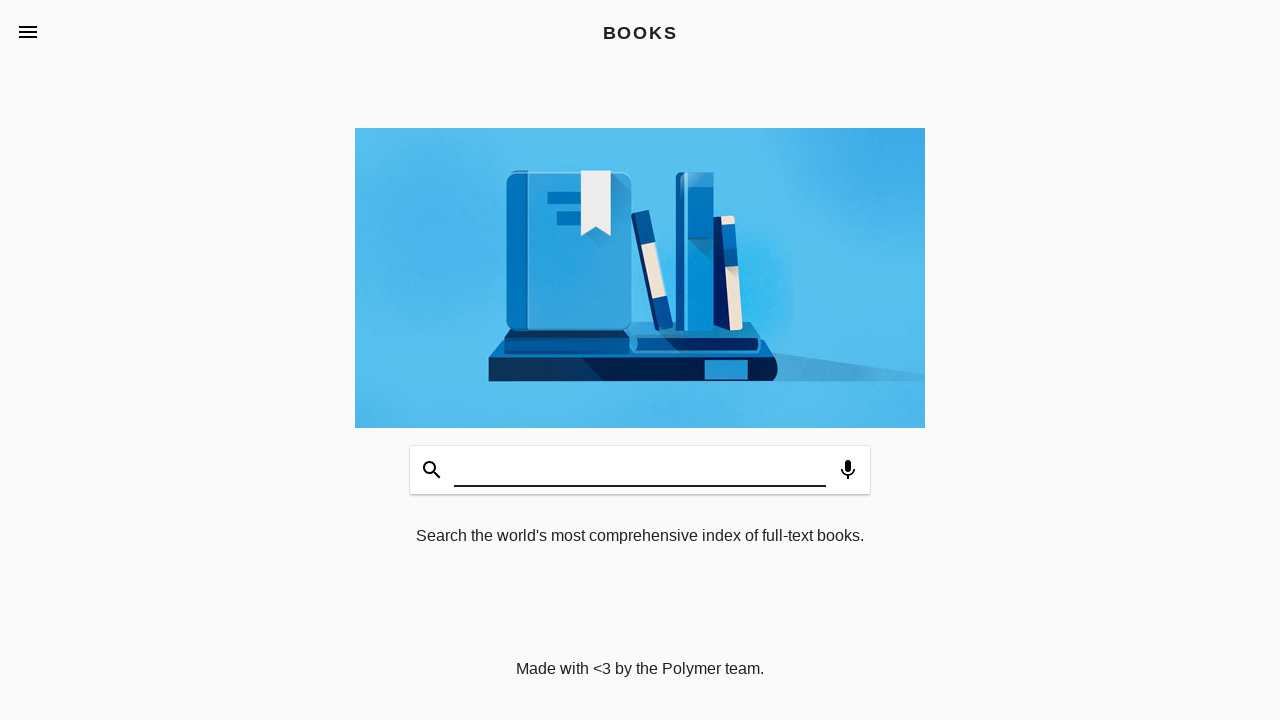

Filled shadow DOM input field with 'Welcome' on book-app[apptitle='BOOKS'] >> #input
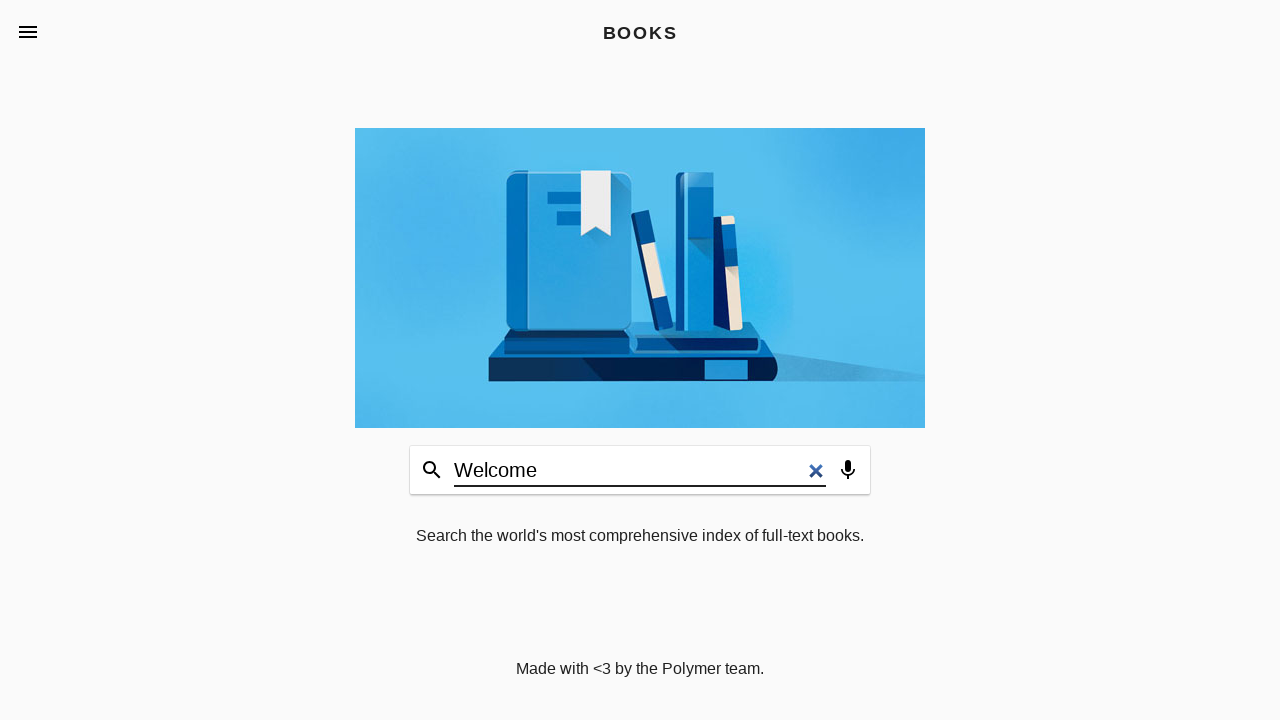

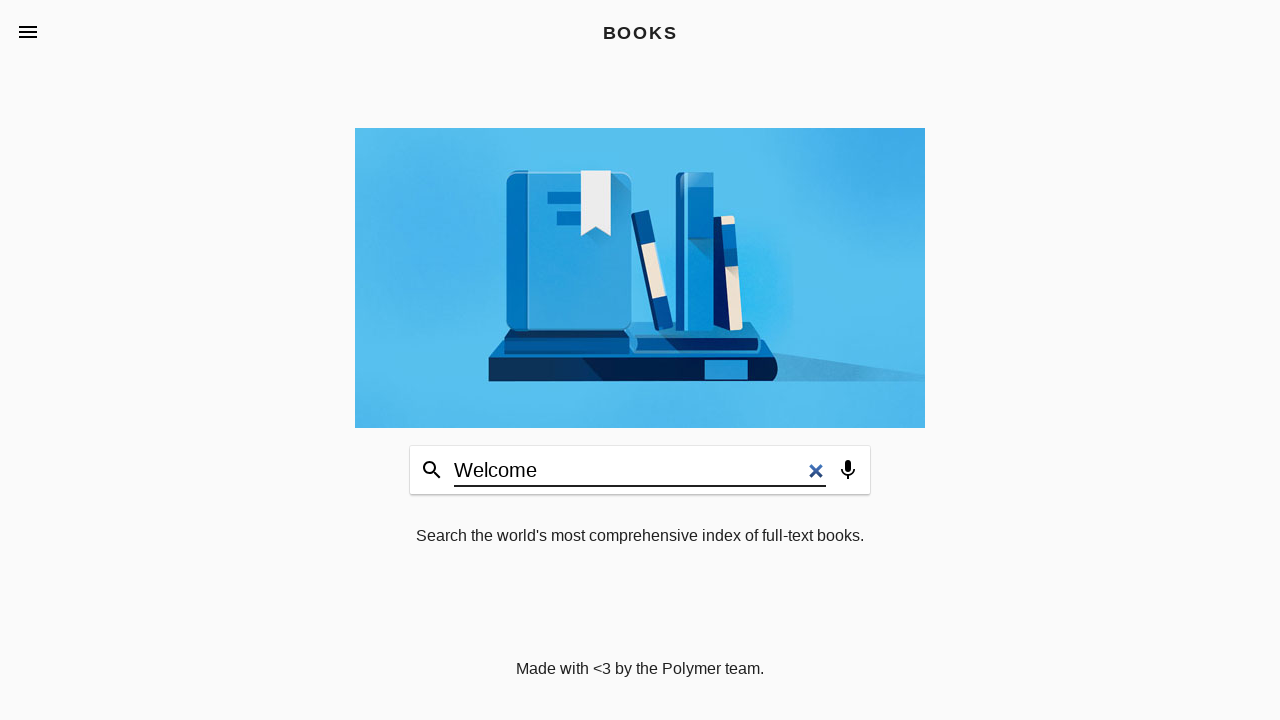